Tests the add-to-cart functionality by opening a Nokia Lumia product in a new tab, adding it to the cart, accepting the confirmation alert, and verifying the product appears in the shopping cart.

Starting URL: https://www.demoblaze.com/index.html

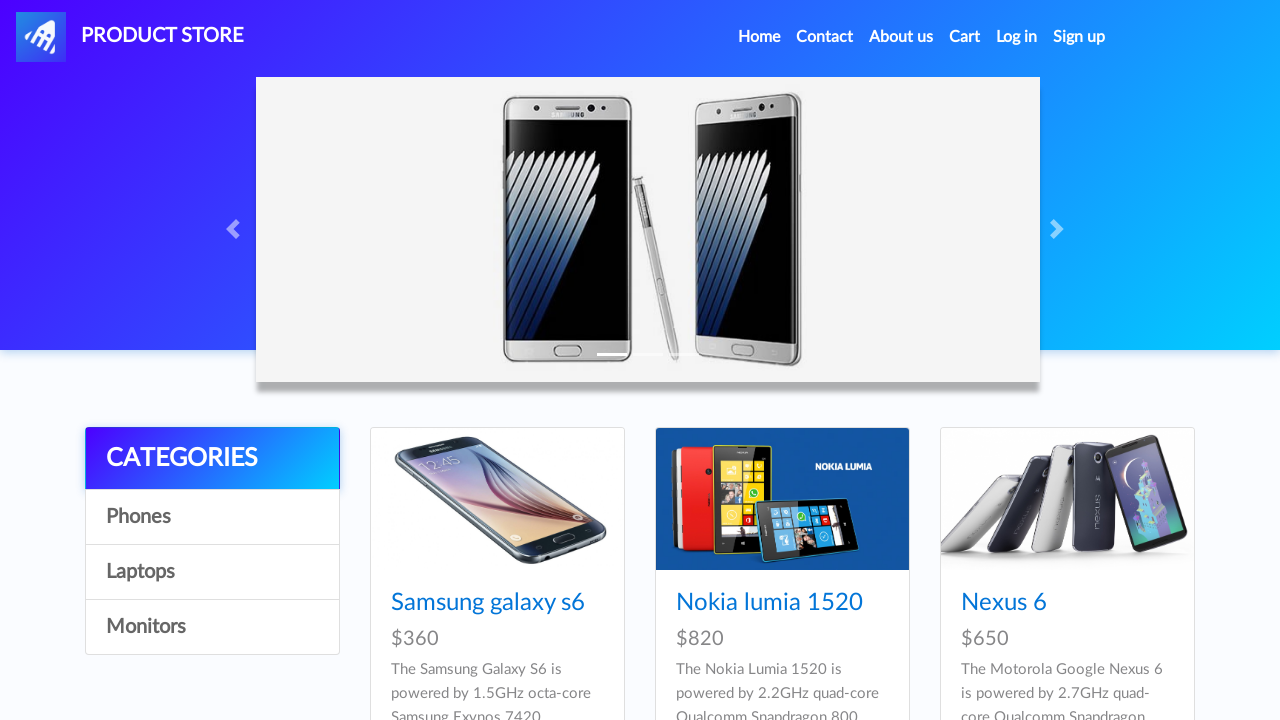

Located Nokia Lumia product link
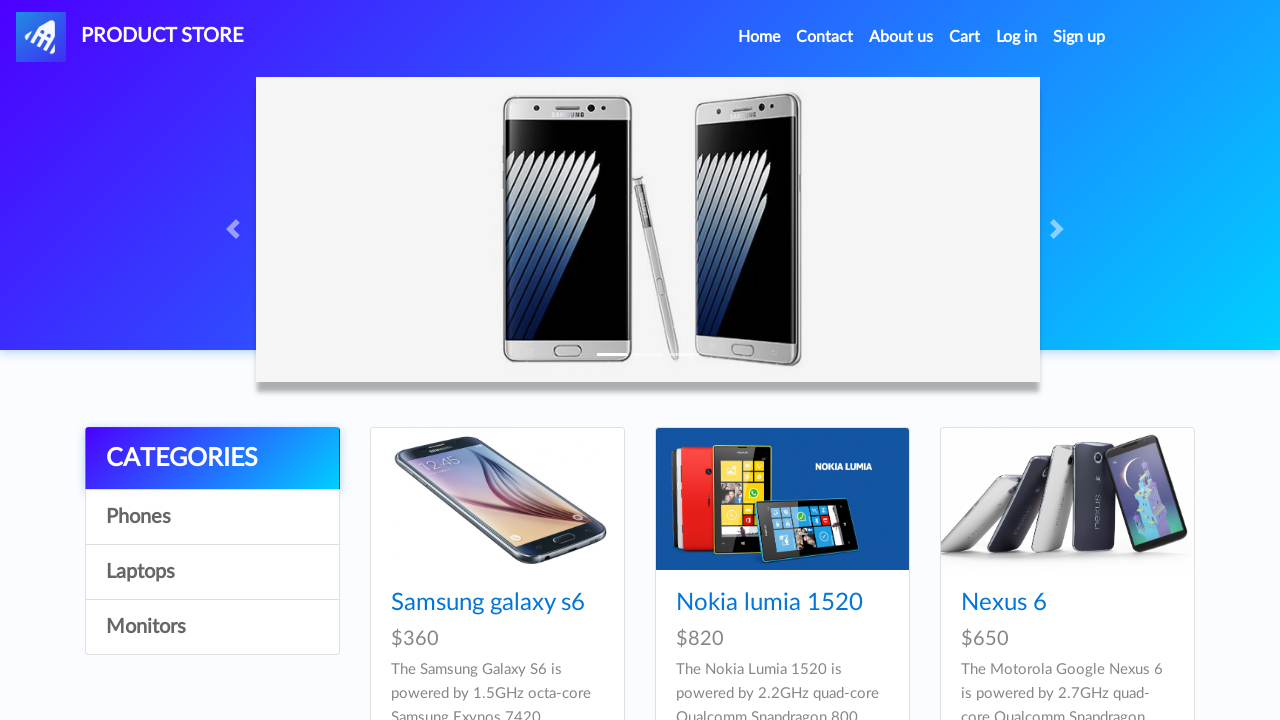

Opened Nokia Lumia product in new tab using Ctrl+Click
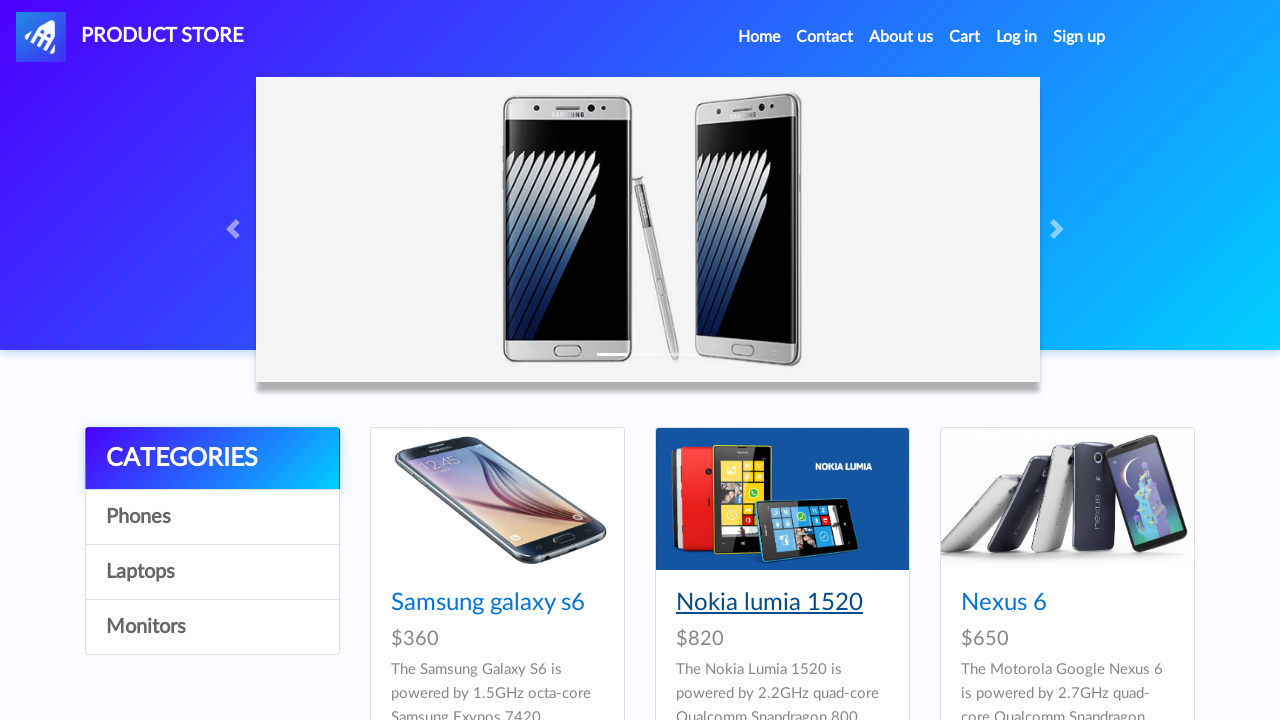

Switched to new product page tab and waited for page load
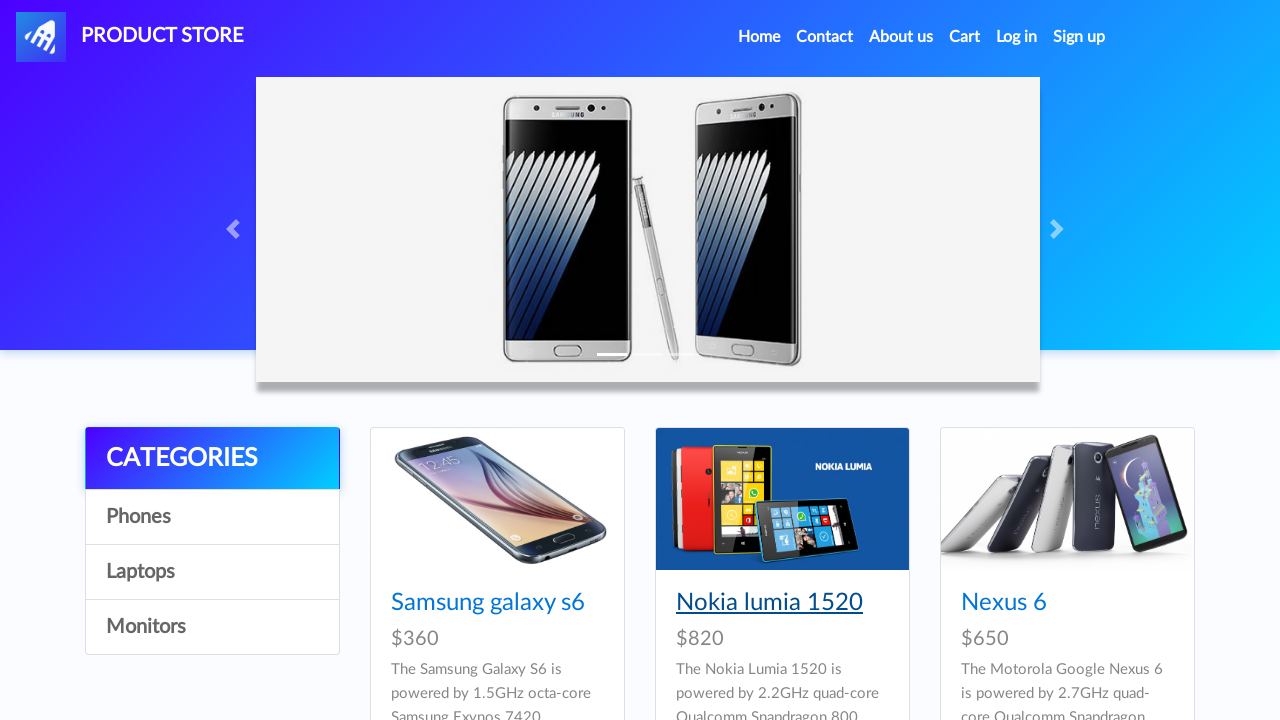

Clicked 'Add to cart' button on product page at (610, 440) on a[onclick='addToCart(2)']
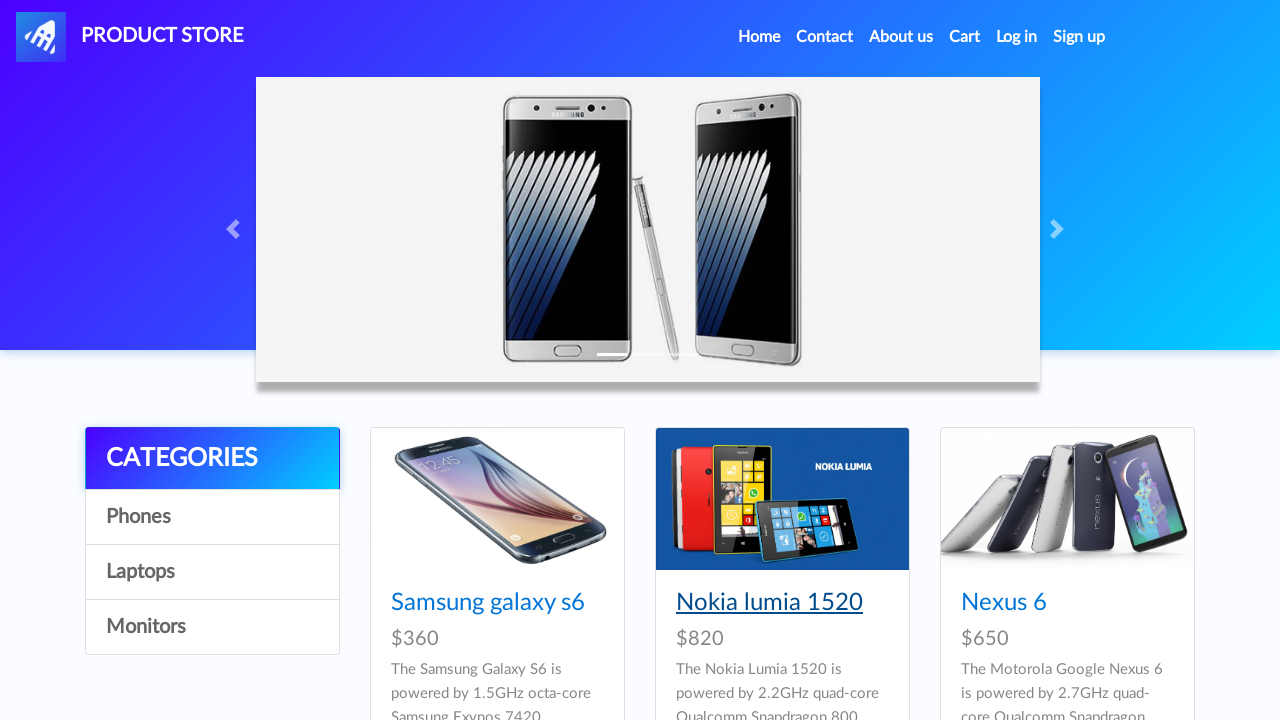

Accepted confirmation alert after adding to cart
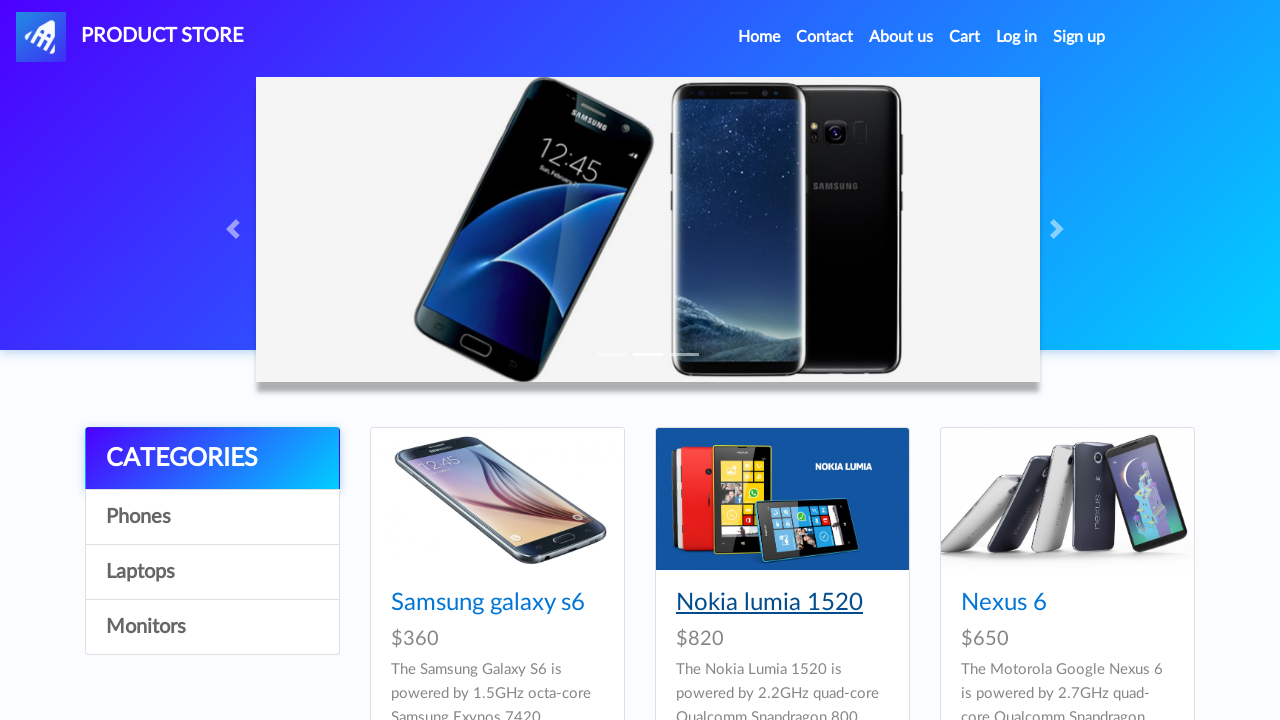

Closed the product page tab
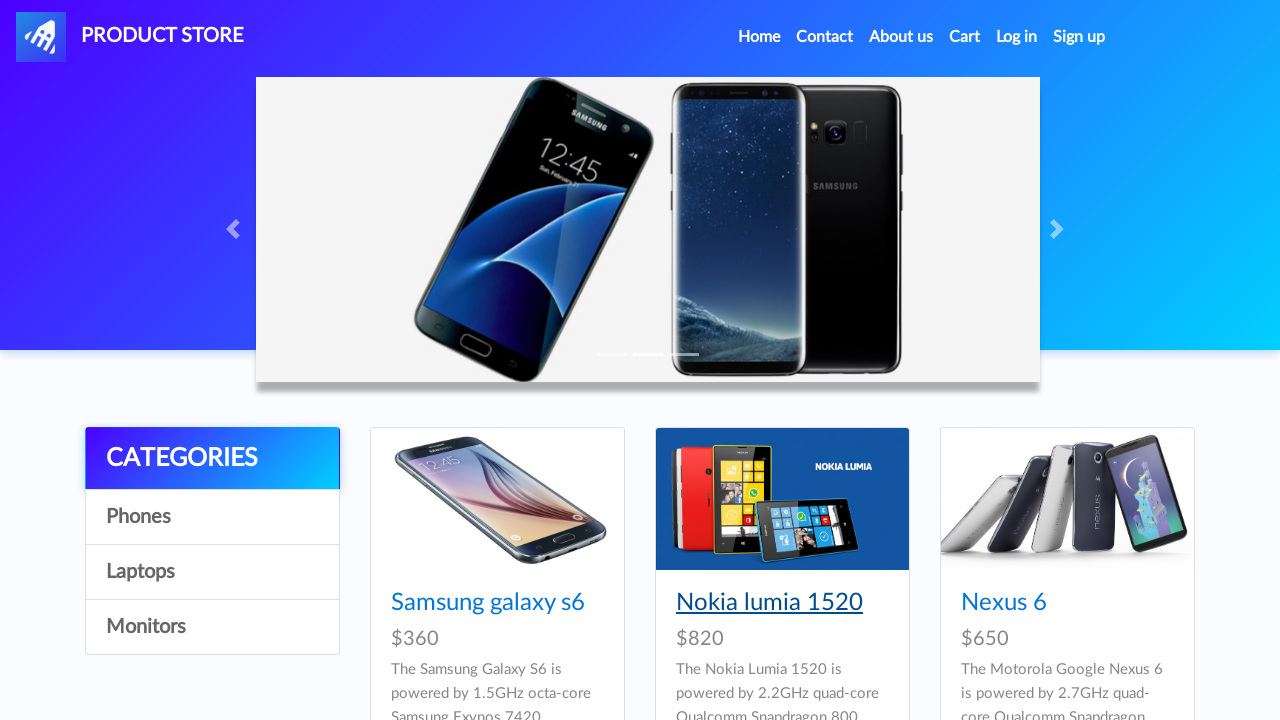

Clicked on Cart link to view shopping cart at (965, 37) on #cartur
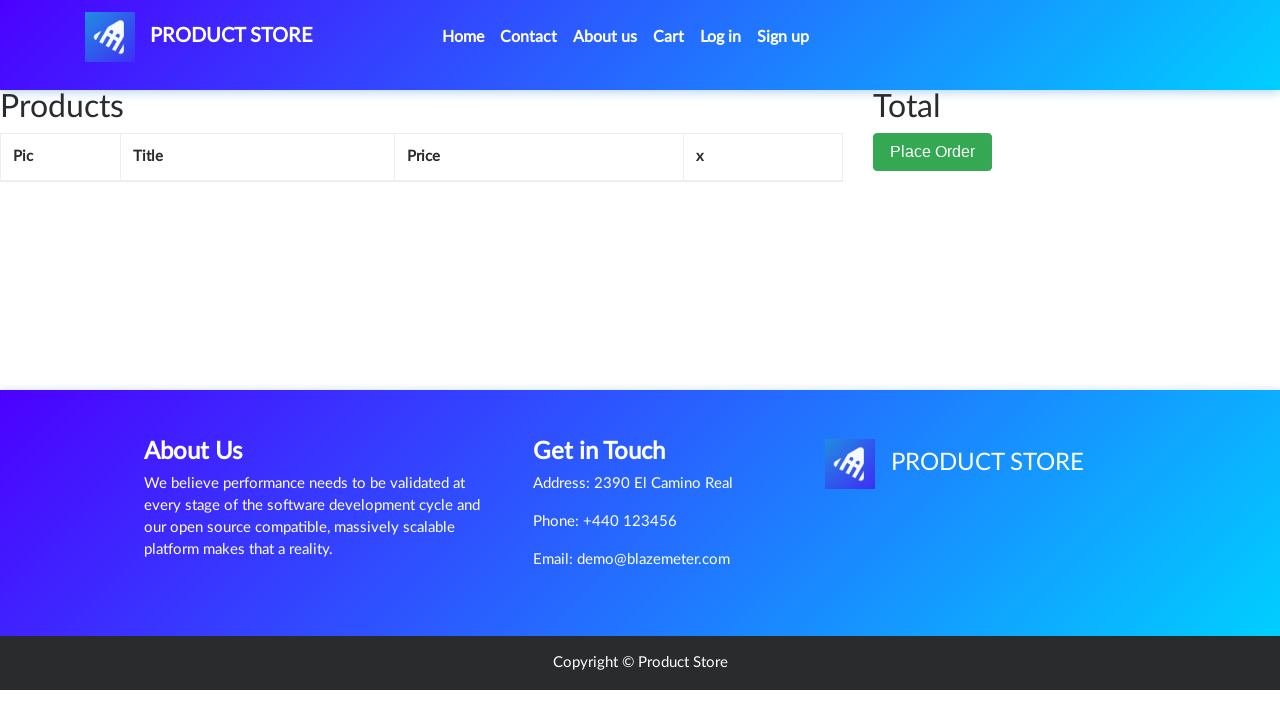

Located cart item in shopping cart
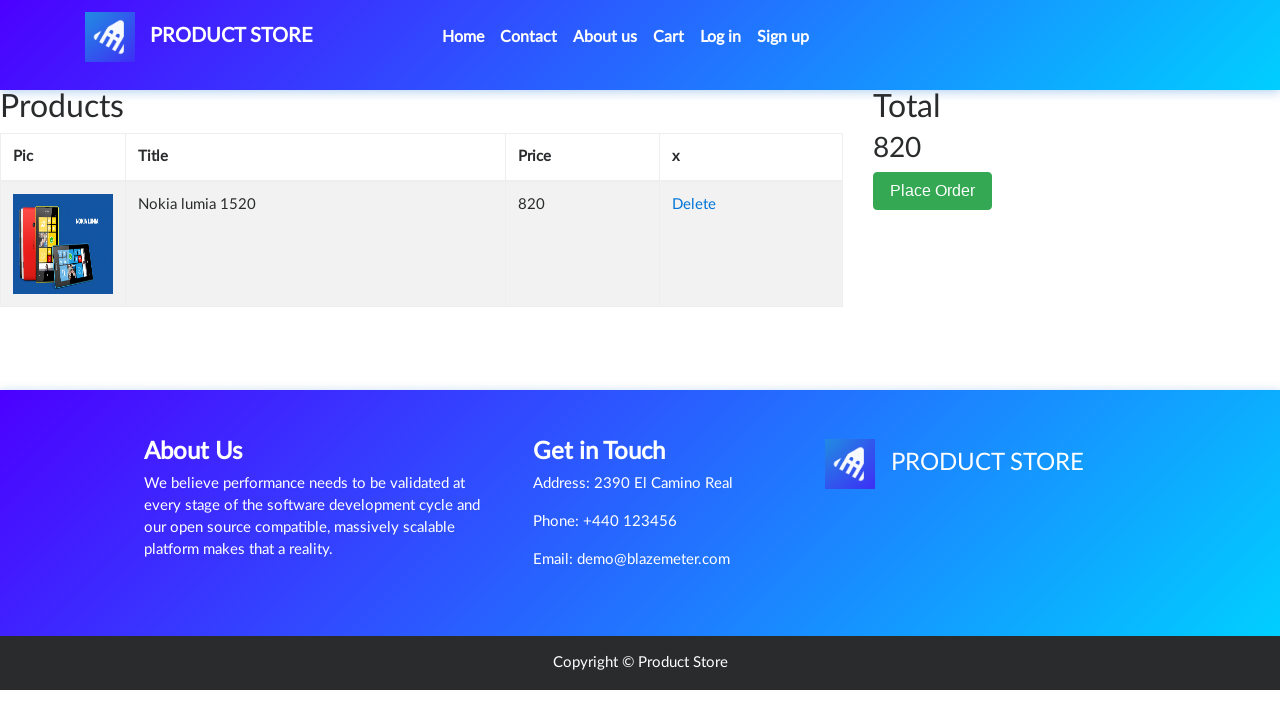

Verified Nokia lumia 1520 is present in shopping cart
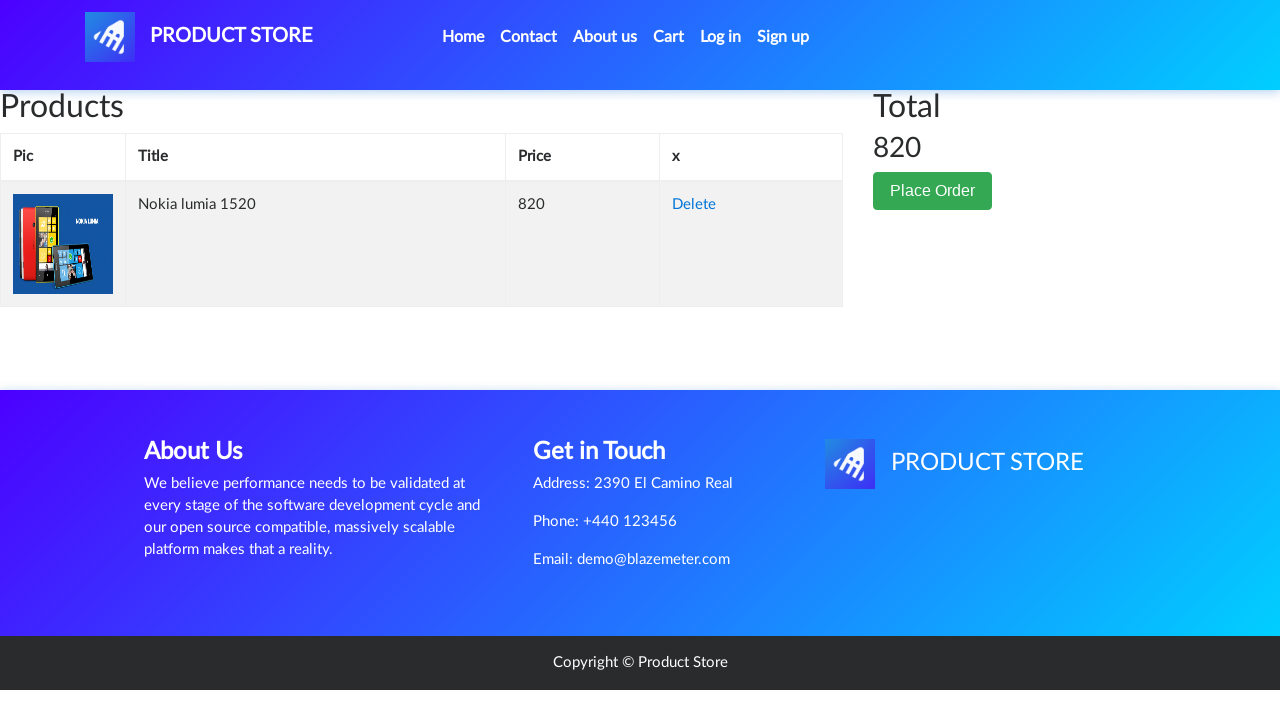

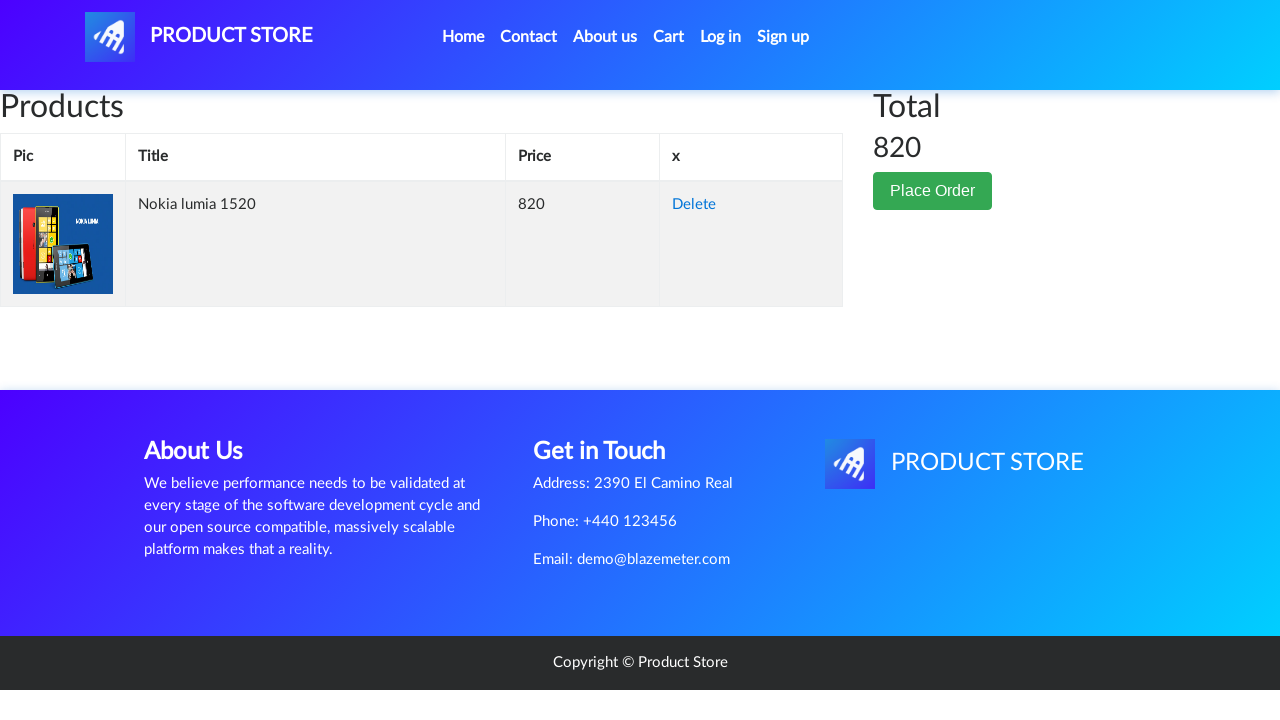